Tests single-select dropdown functionality by selecting options using visible text and value methods on a demo dropdown page

Starting URL: https://the-internet.herokuapp.com/dropdown

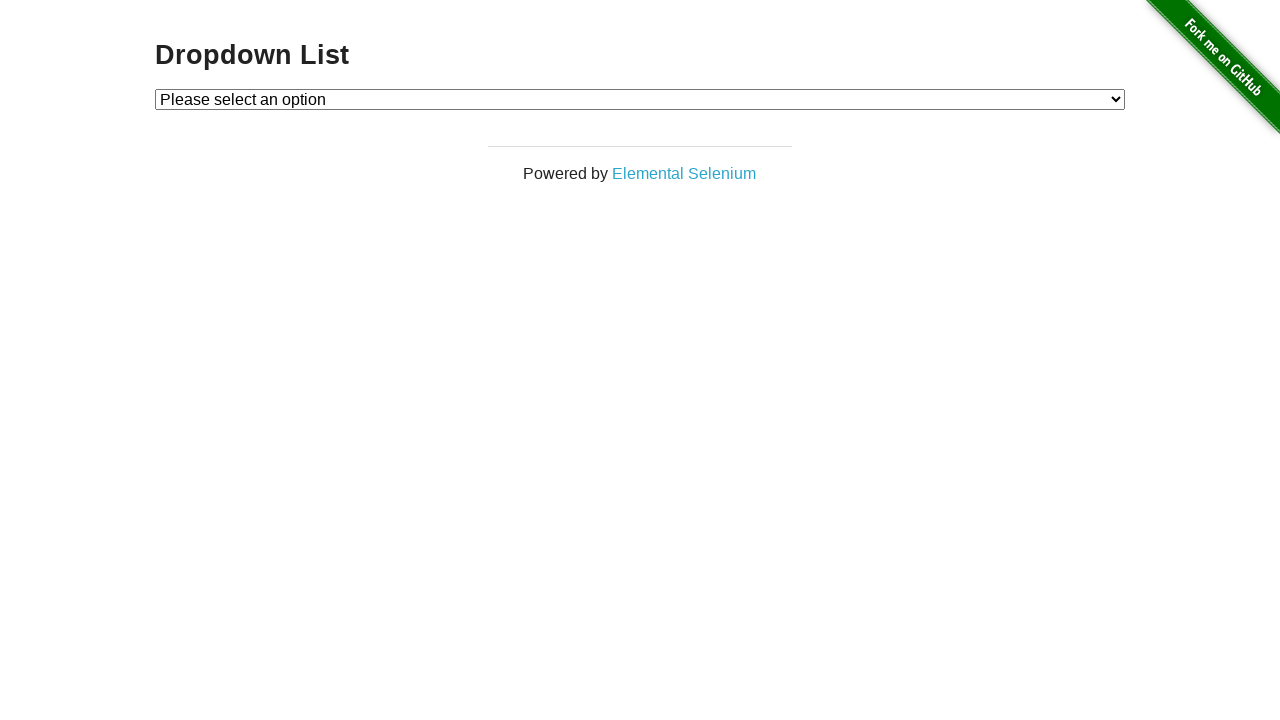

Waited for dropdown element to be visible
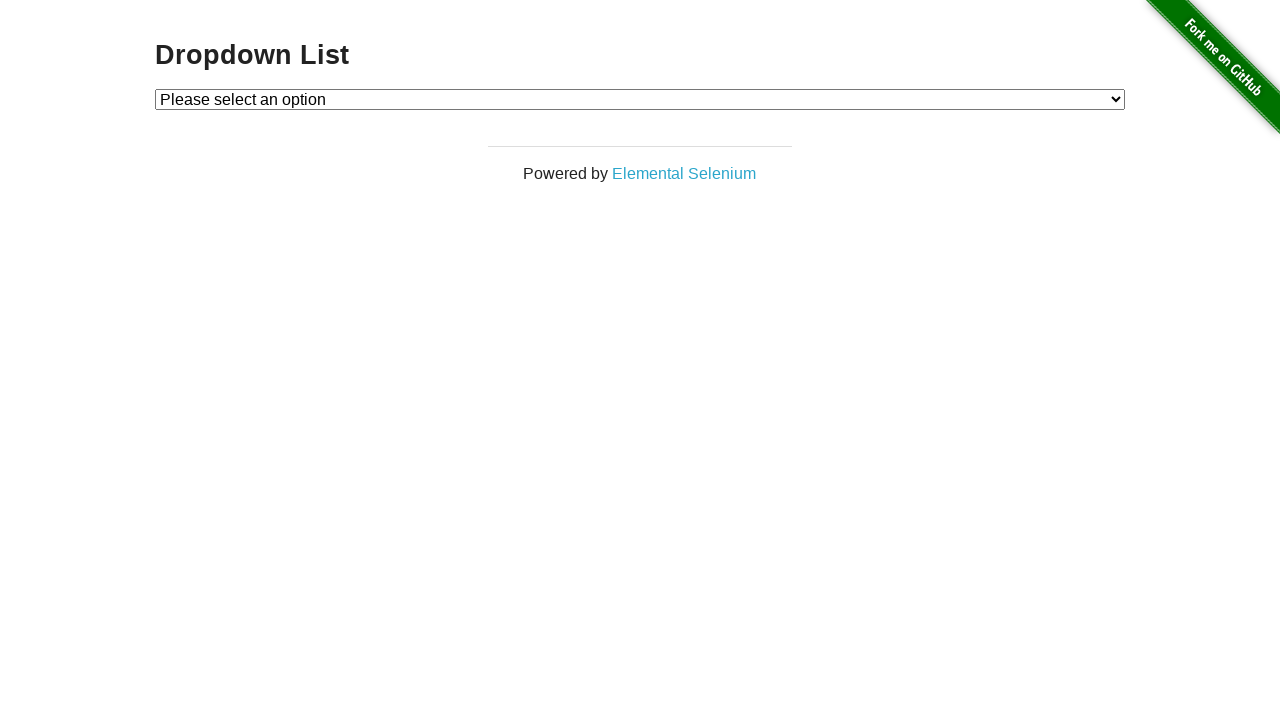

Selected 'Option 1' from dropdown by visible text on #dropdown
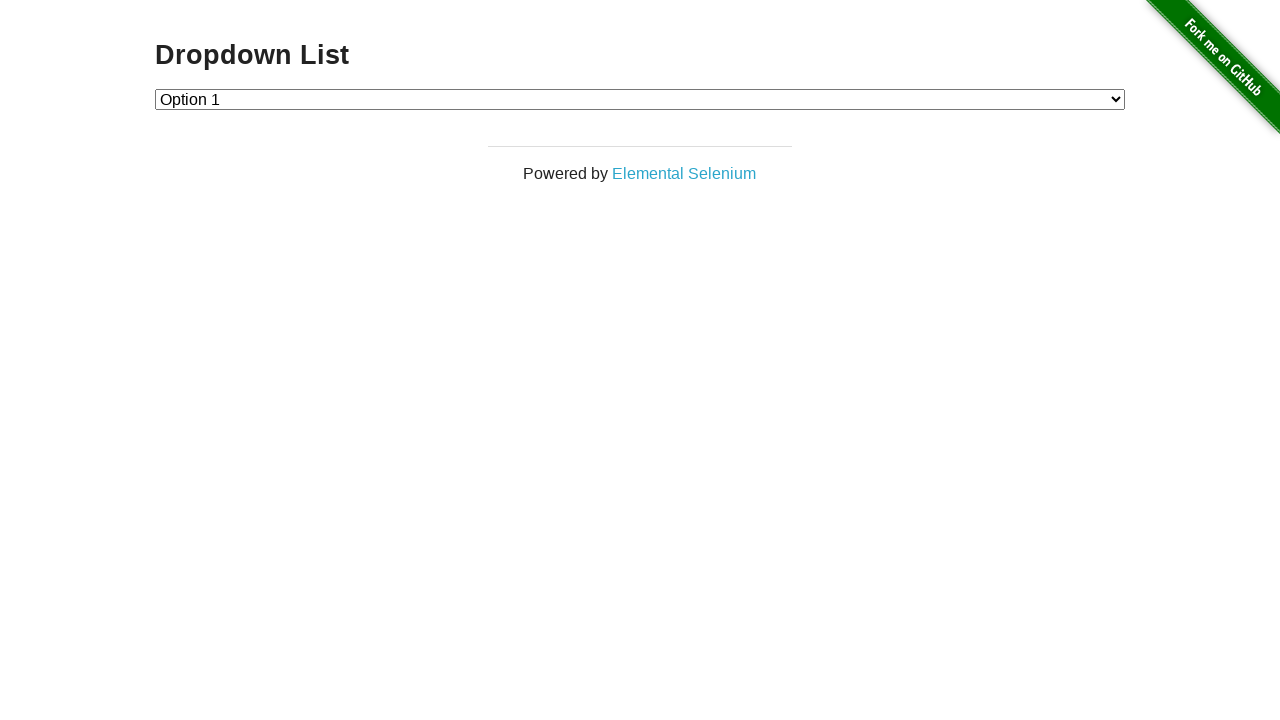

Verified that Option 1 (value='1') is selected
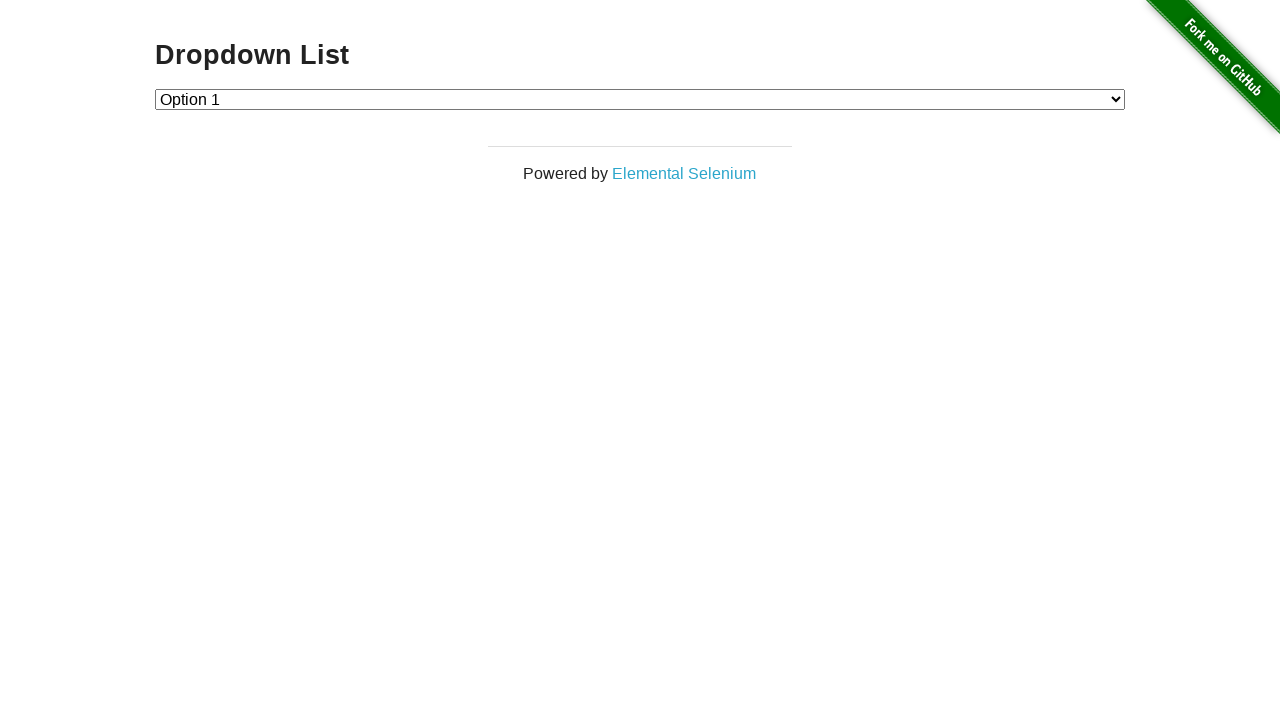

Selected option with value='2' from dropdown by value on #dropdown
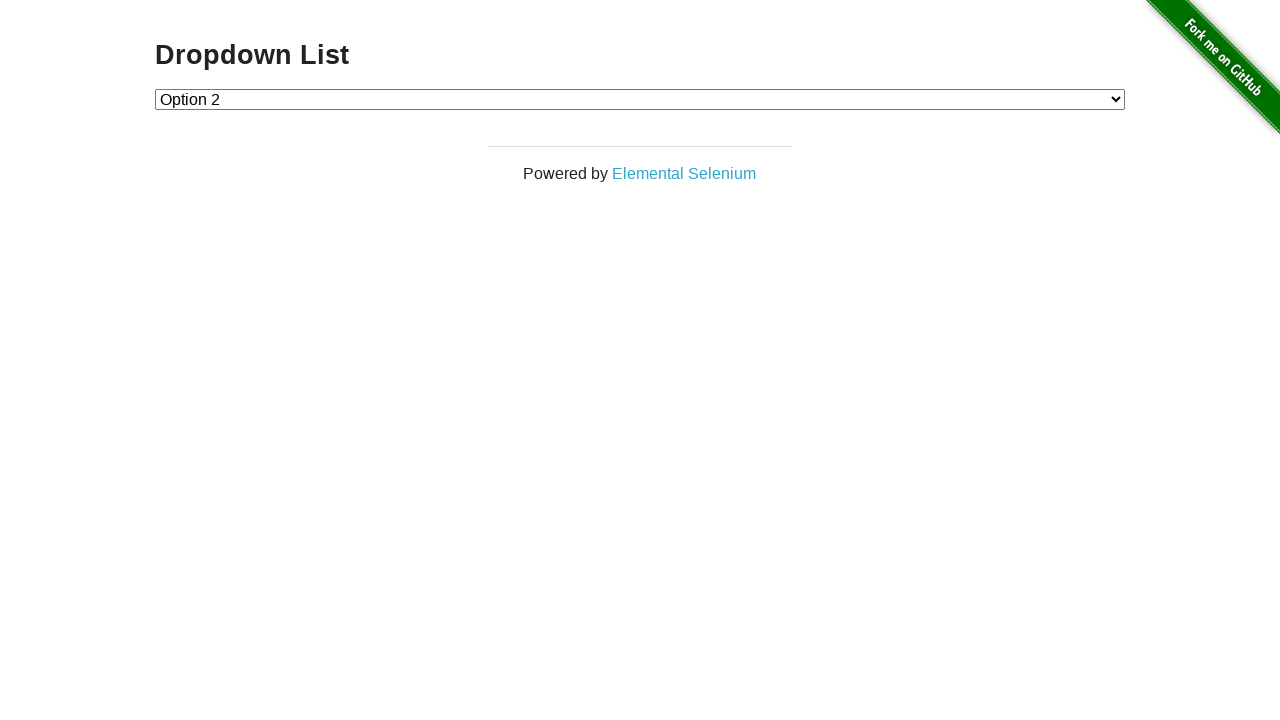

Verified that Option 2 (value='2') is now selected
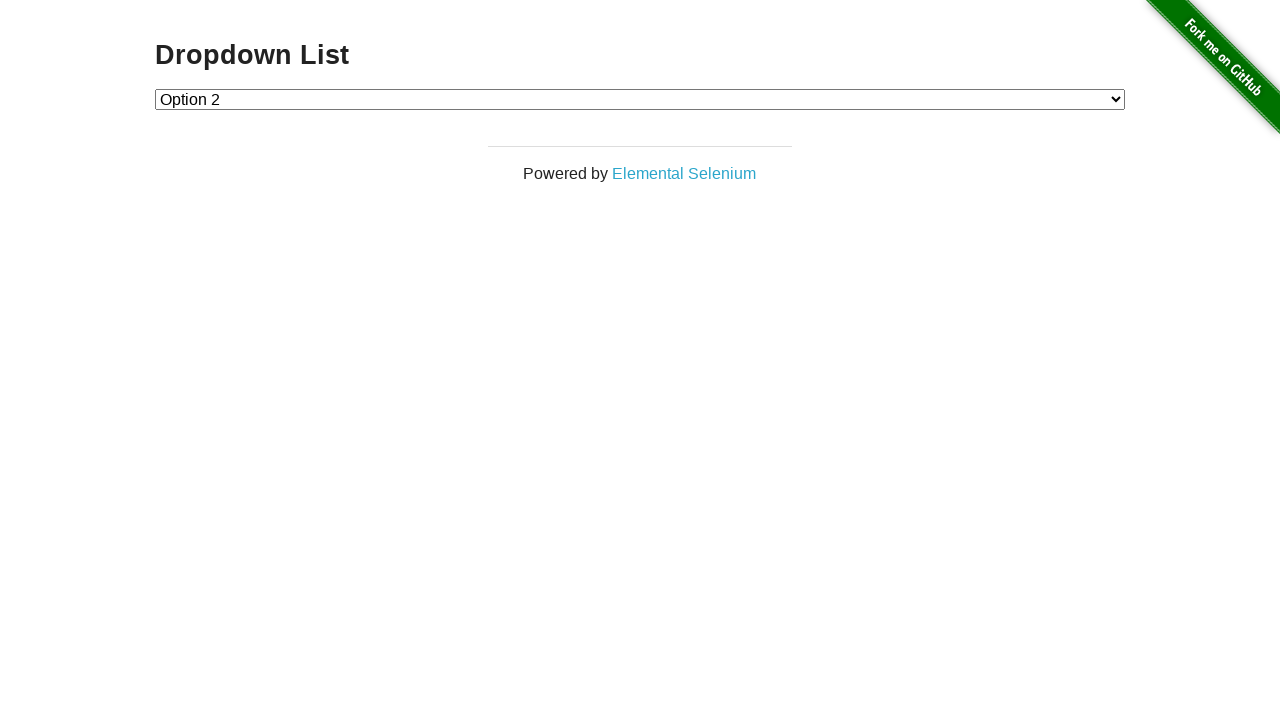

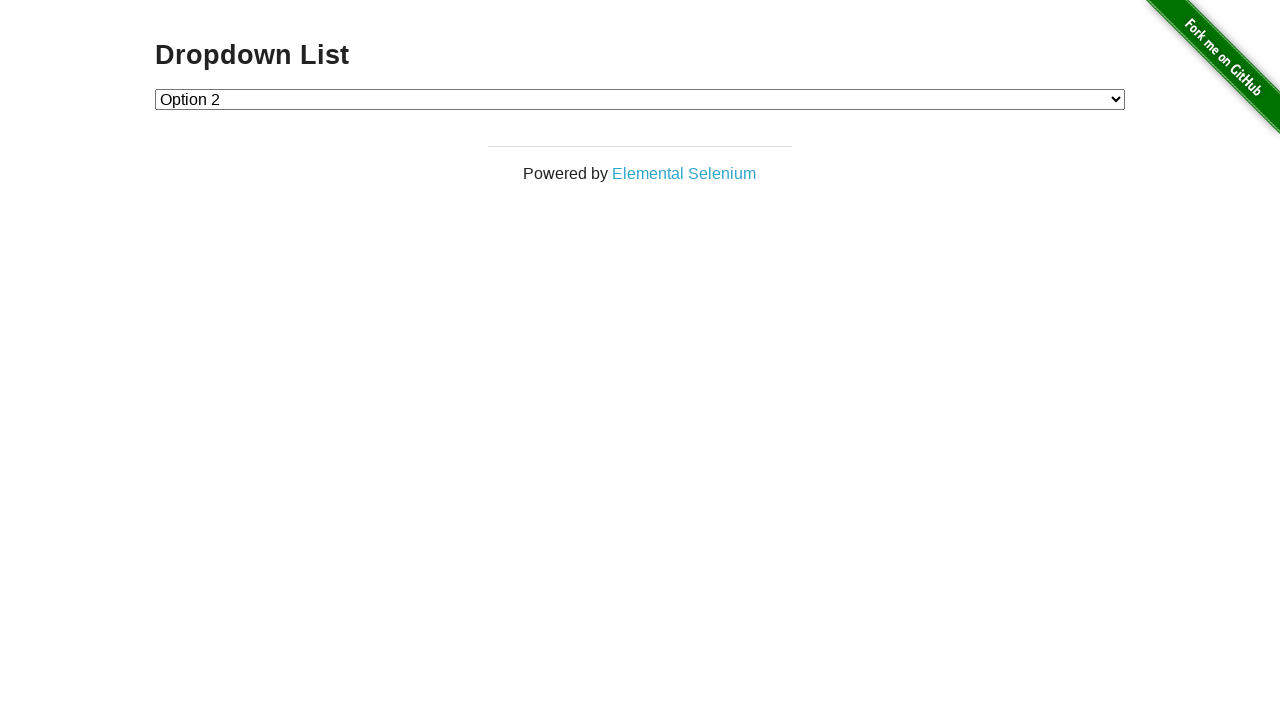